Navigates to the Rahul Shetty Academy website and verifies the page loads successfully

Starting URL: https://rahulshettyacademy.com

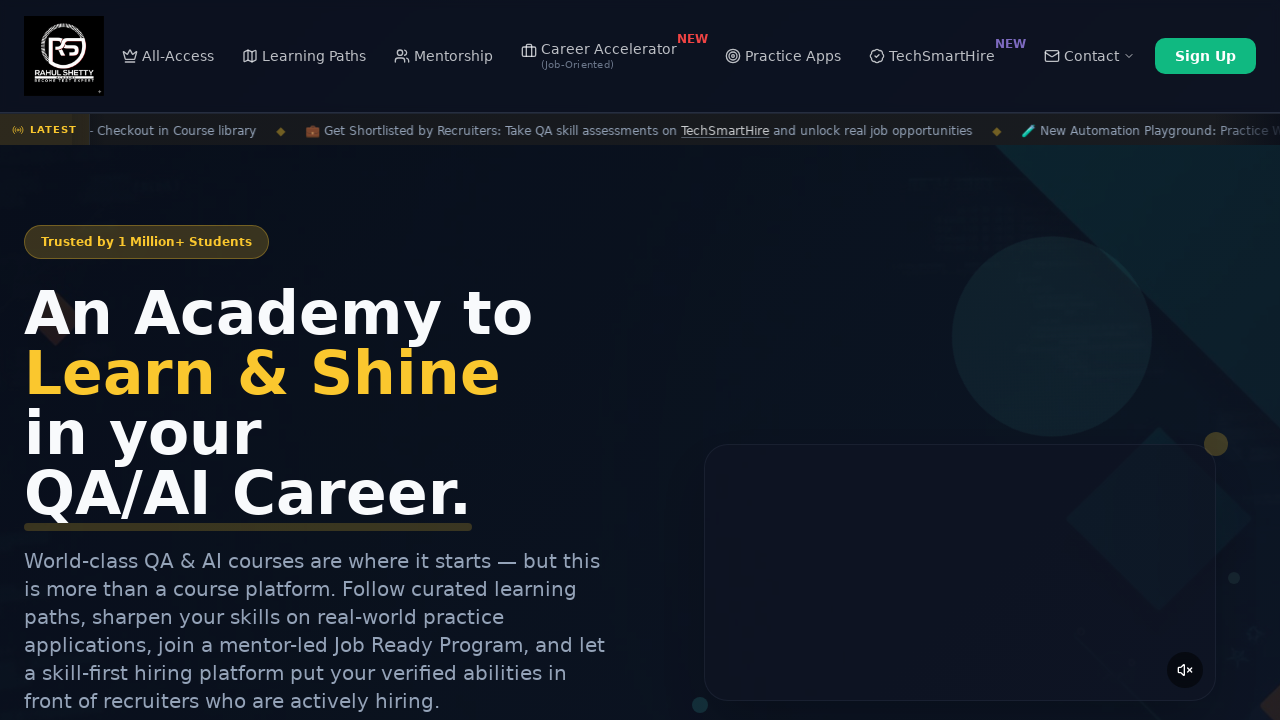

Waited for DOM content to load on Rahul Shetty Academy website
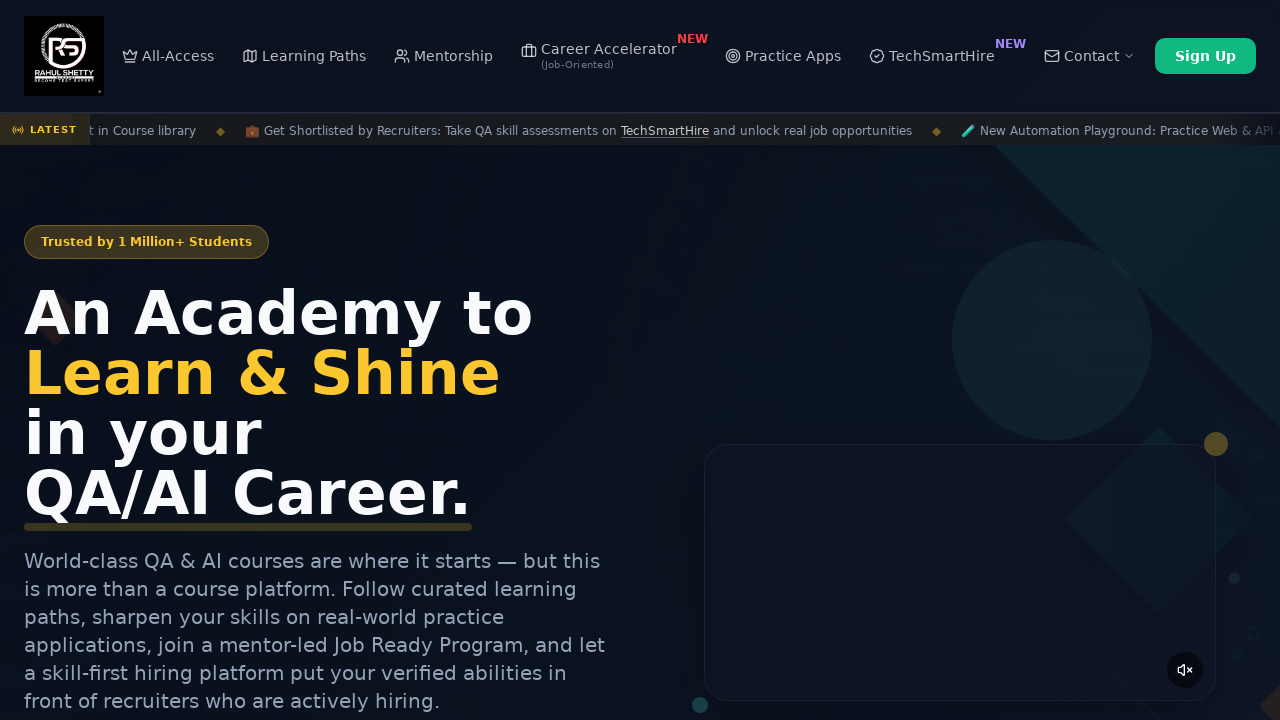

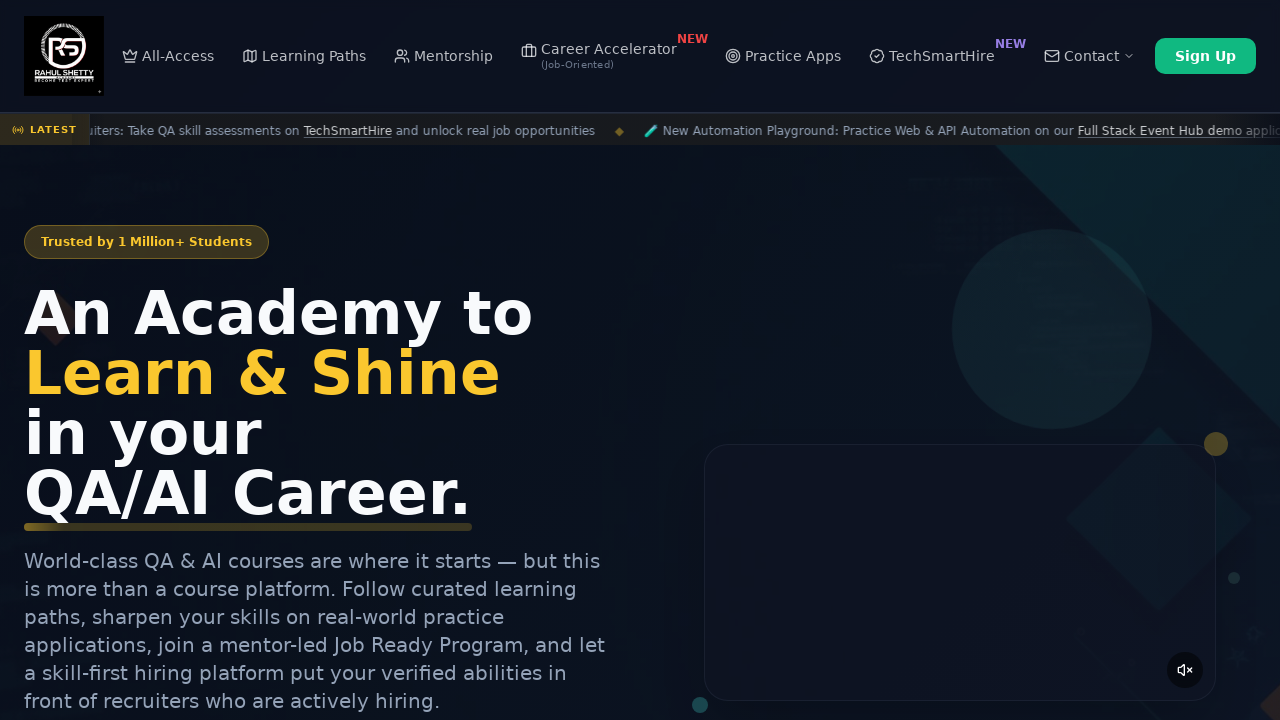